Tests various text input field interactions including typing text, appending to existing text, clearing fields, and entering email

Starting URL: https://www.leafground.com/input.xhtml

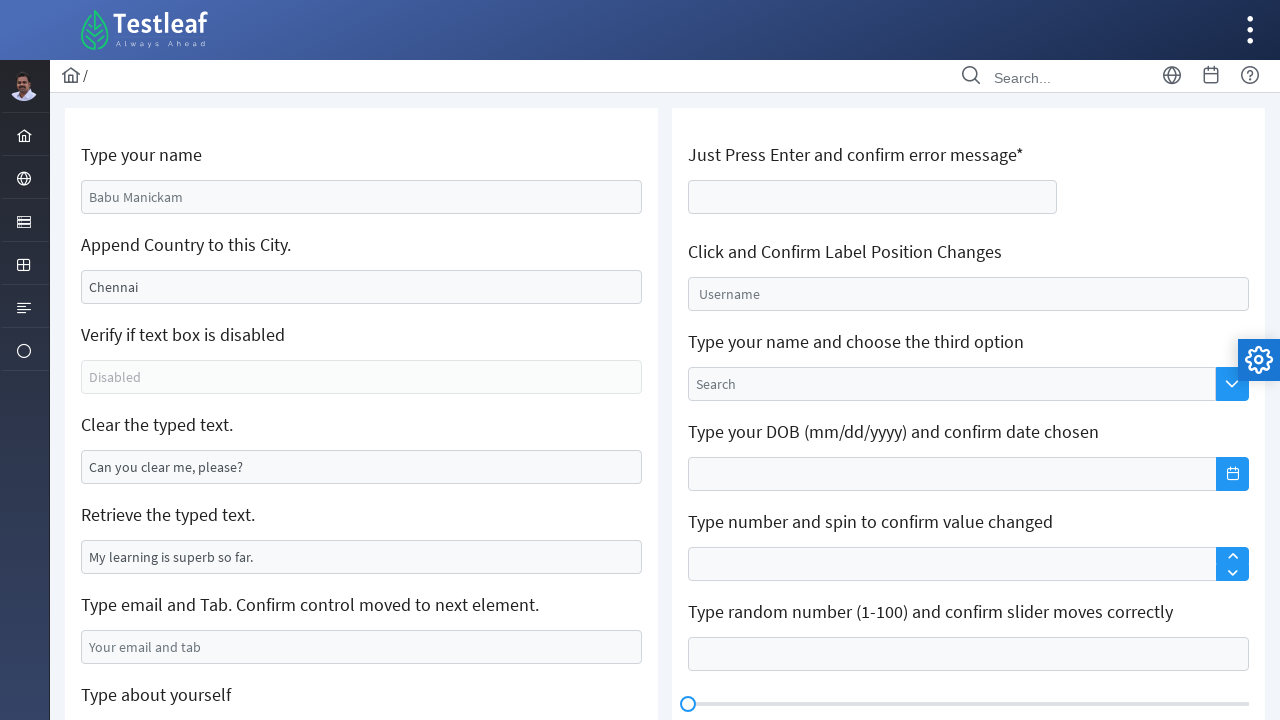

Typed 'Sritha' in the name field on #j_idt88\:name
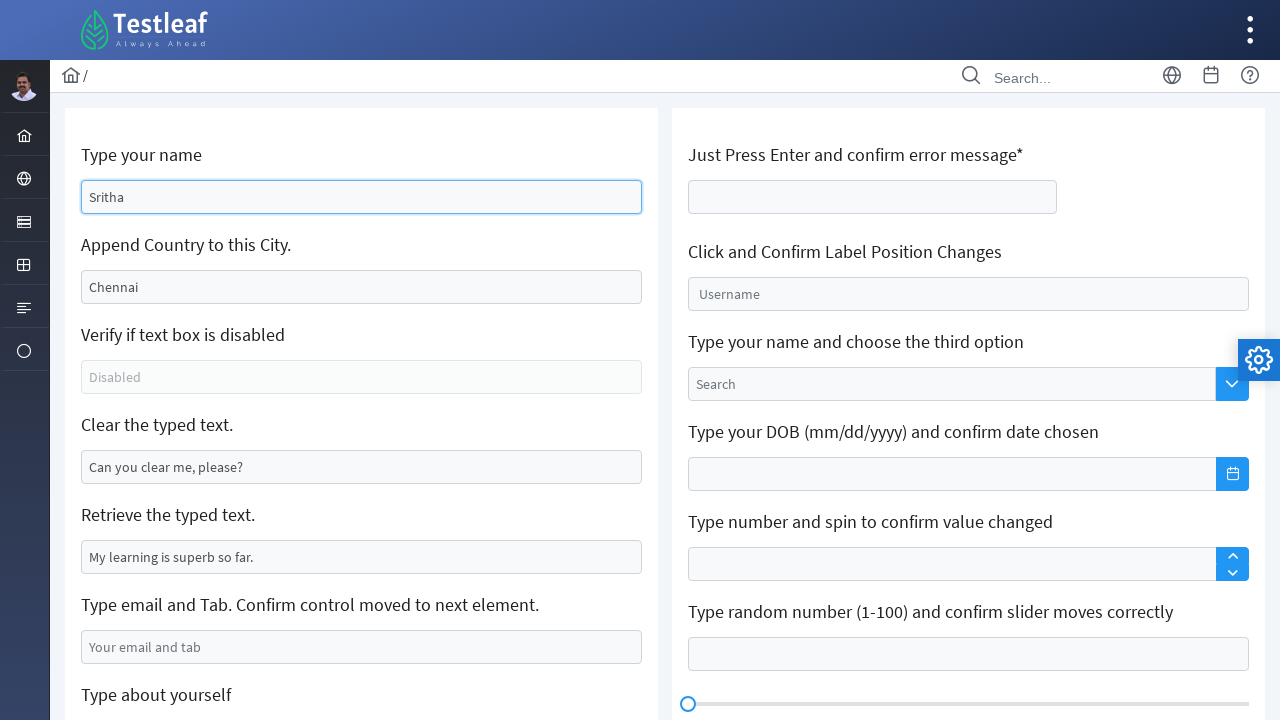

Appended '-India' to existing text in append field on #j_idt88\:j_idt91
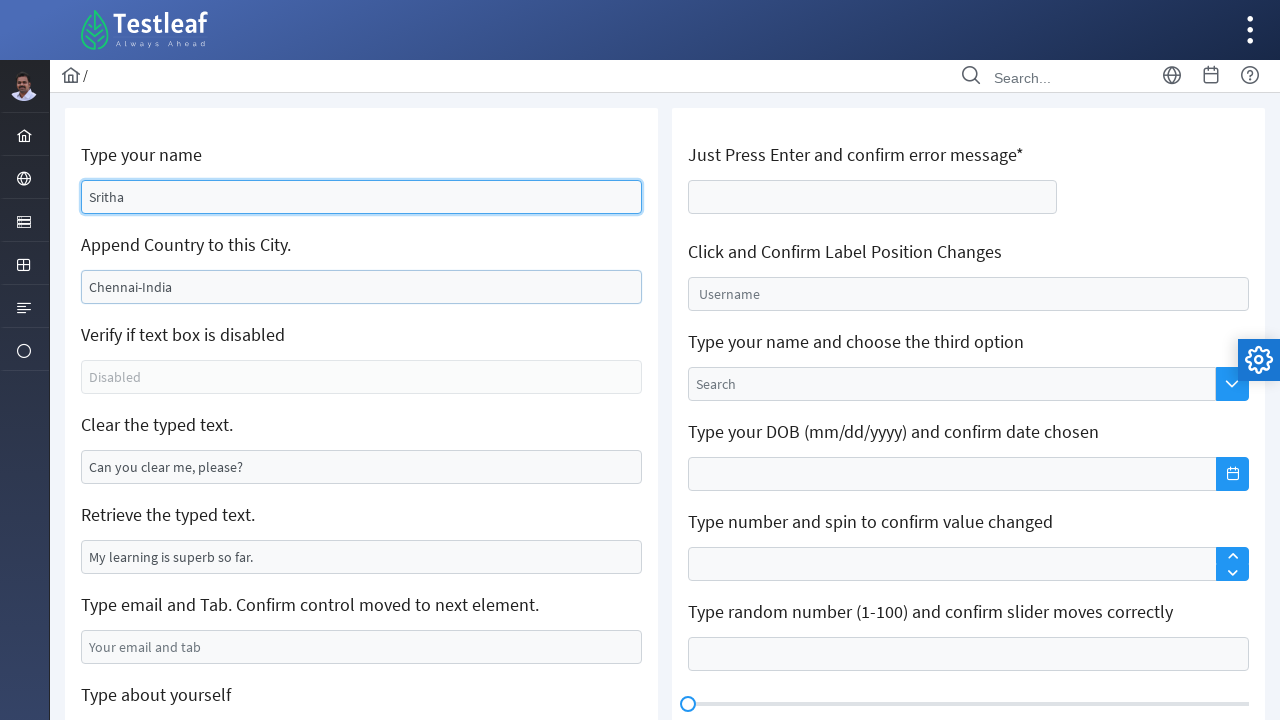

Cleared the text in clear field on #j_idt88\:j_idt95
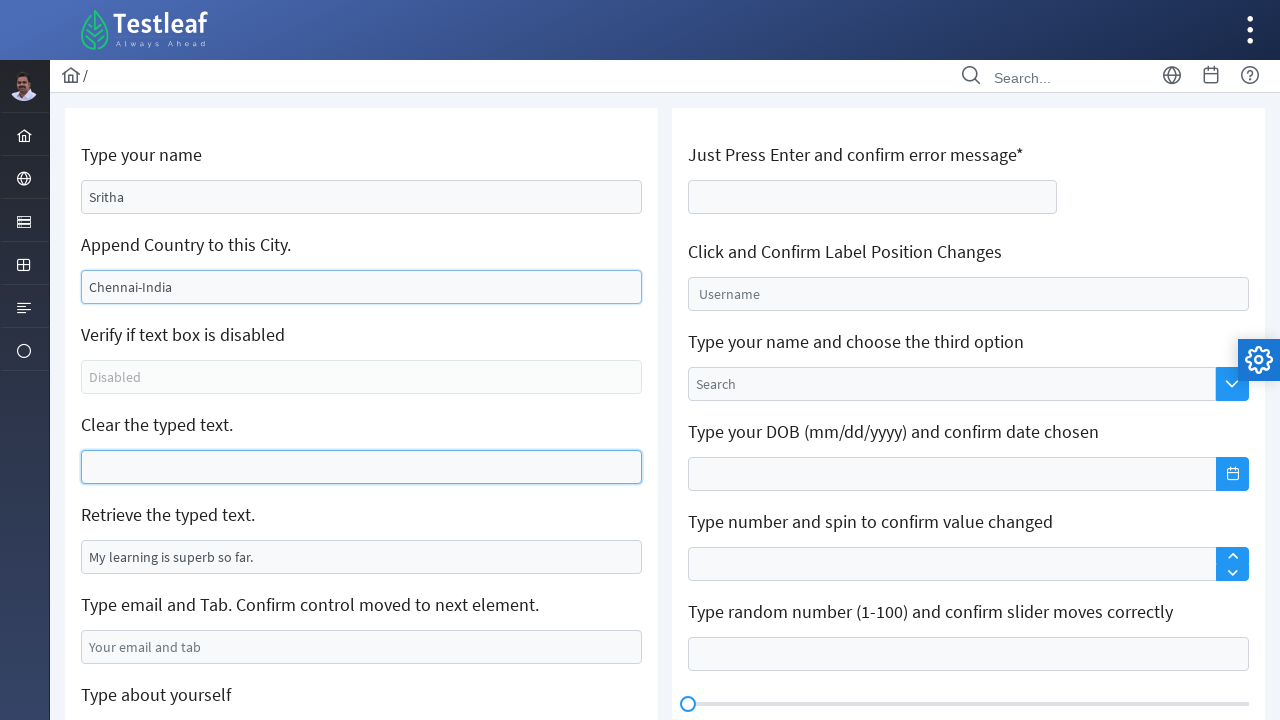

Entered 'sritha.shanmugam@gmail.com' in the email field on #j_idt88\:j_idt99
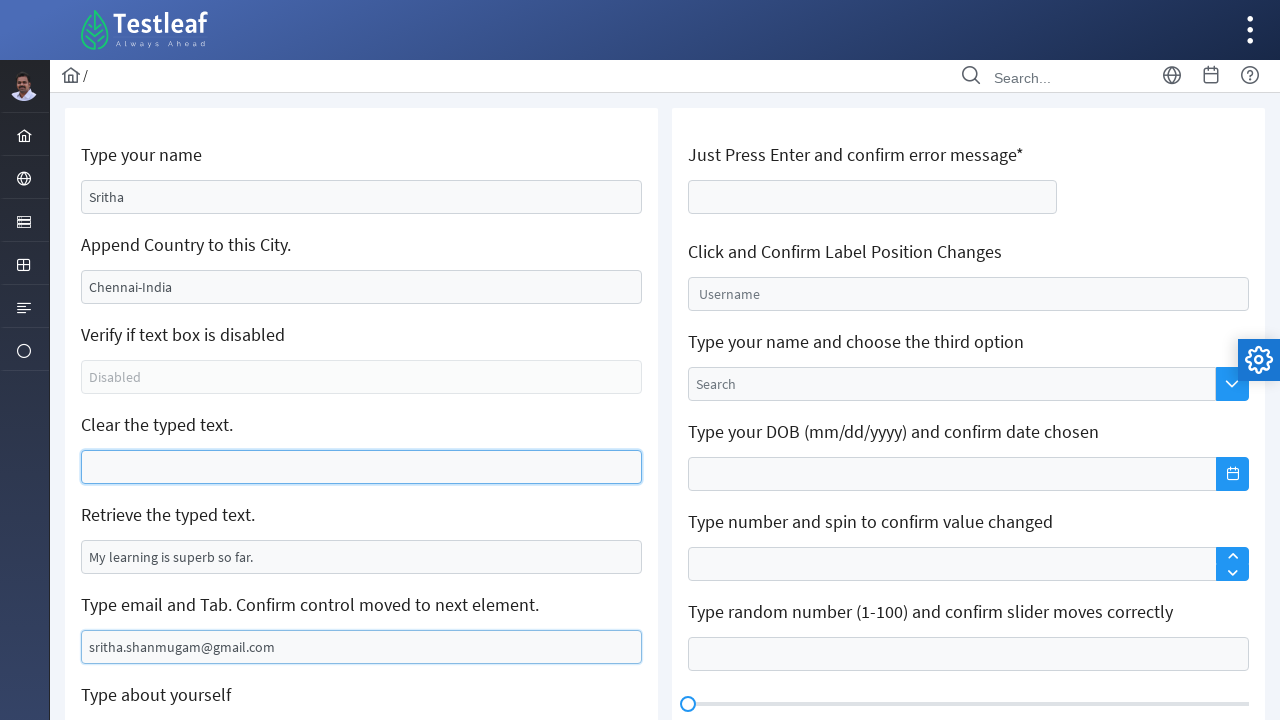

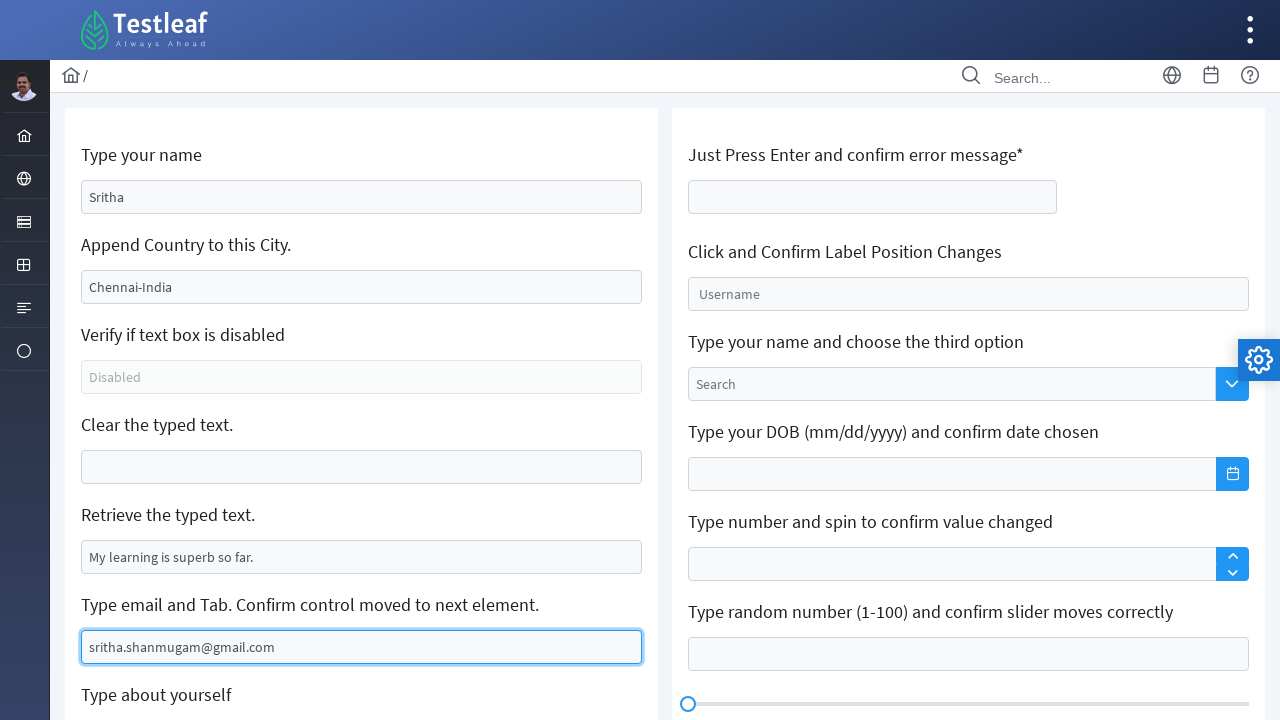